Tests the business loan application form by filling out all required fields including loan amount, personal details, employment information, and submitting the form.

Starting URL: https://www.wishfin.com/business-loan

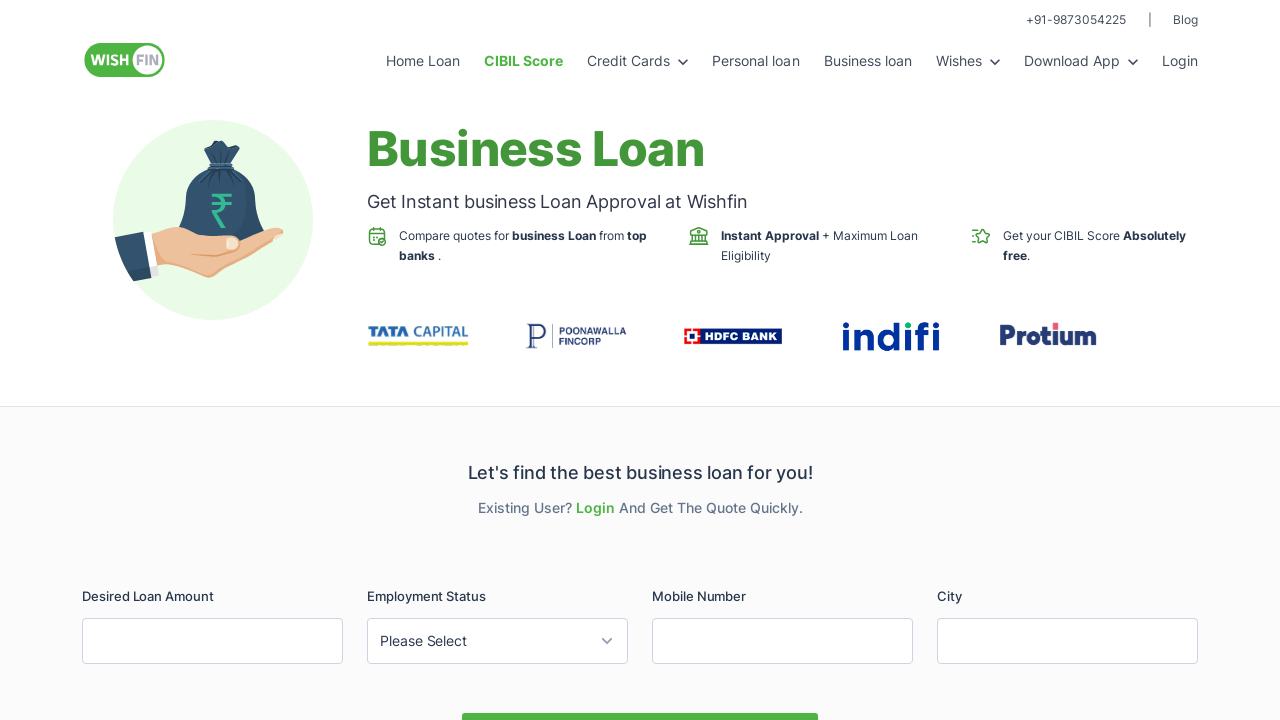

Navigated to business loan application page
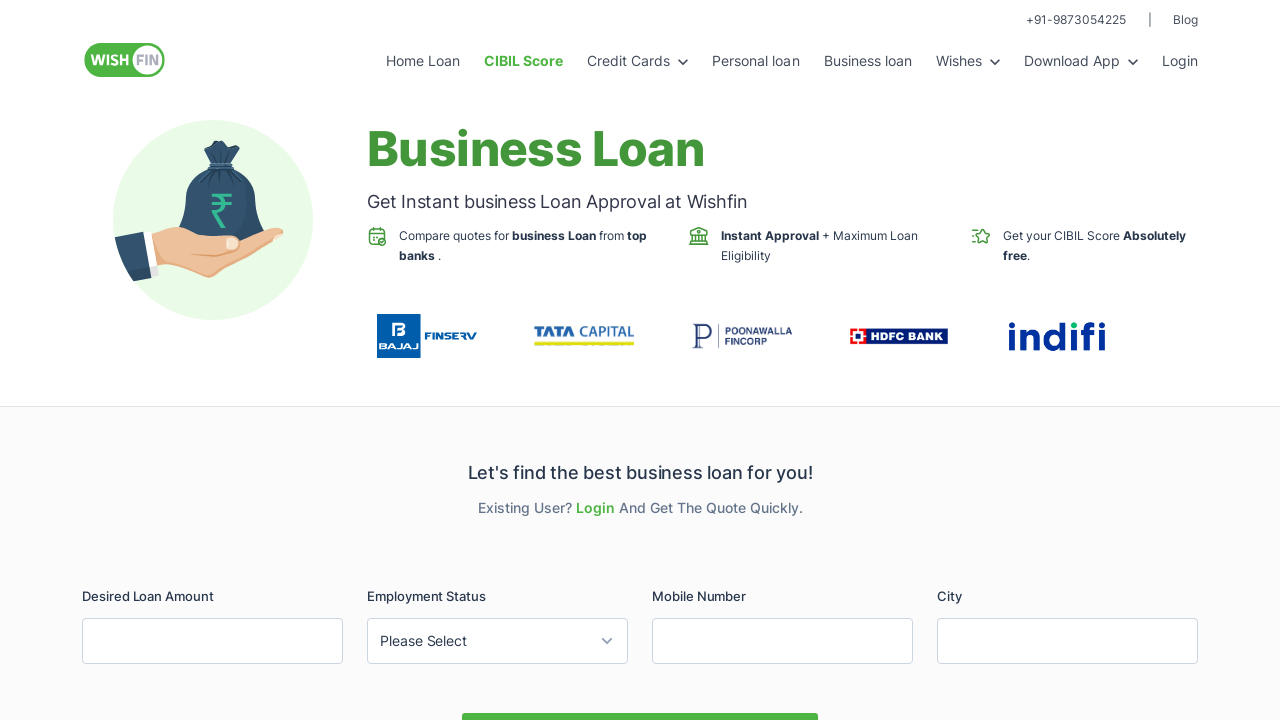

Filled loan amount field with 200000 on #LoanAmount
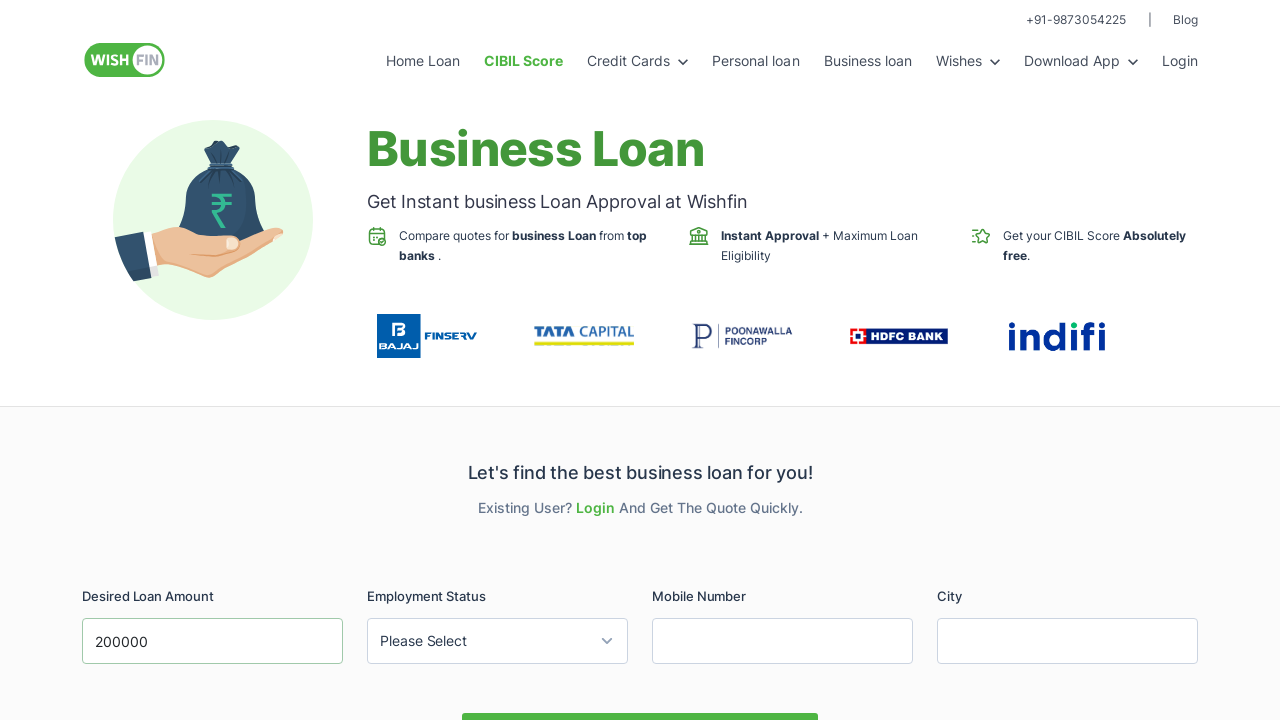

Clicked occupation dropdown button at (498, 641) on #Occupation-button
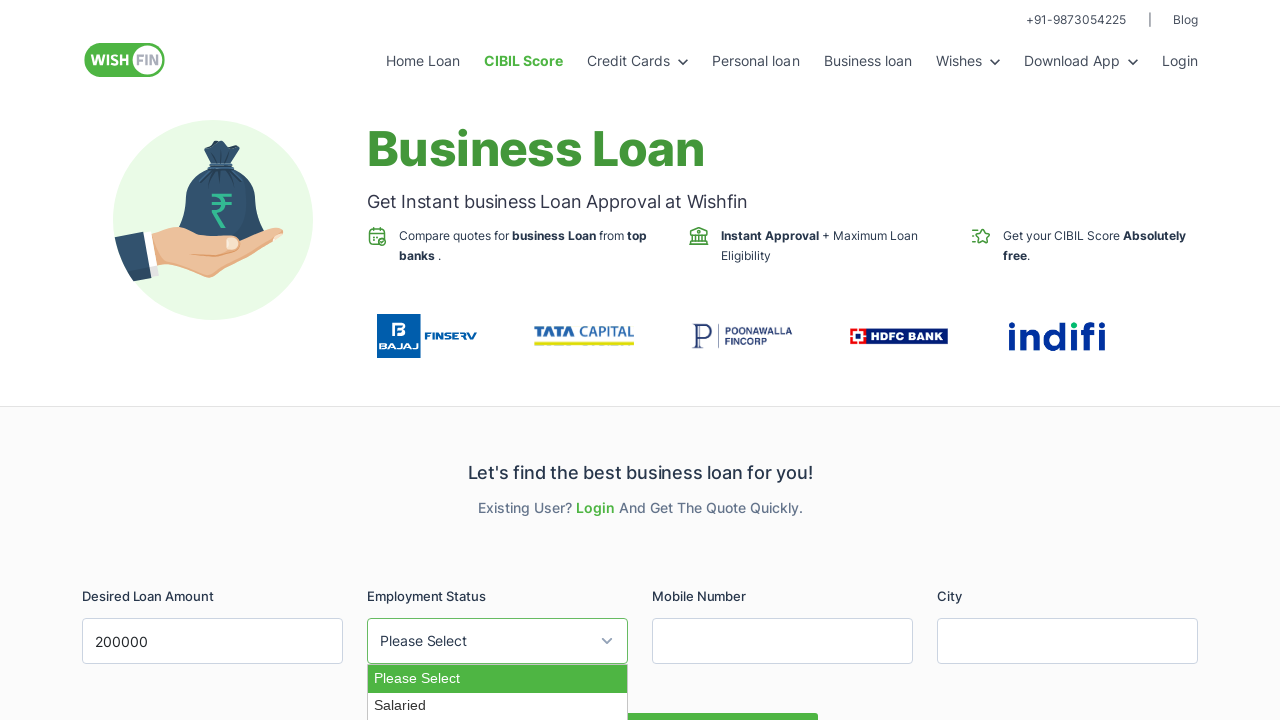

Occupation dropdown options loaded
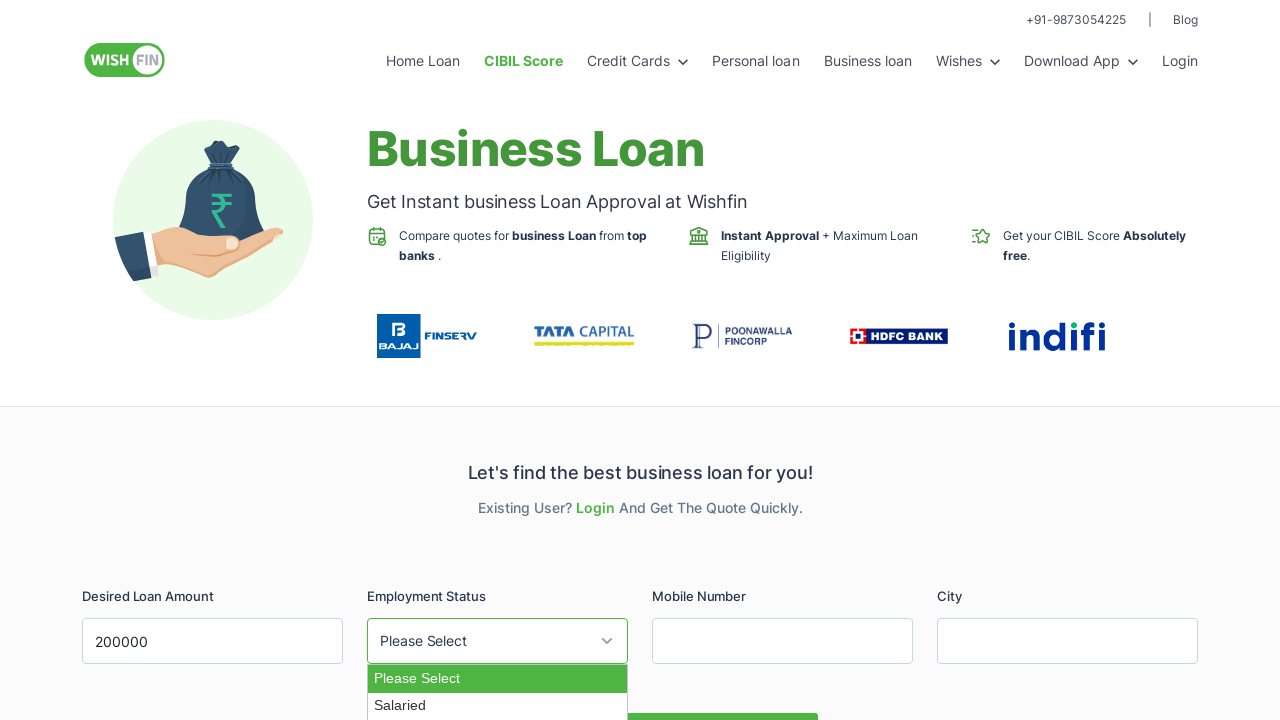

Selected 'Salaried' from occupation dropdown at (498, 706) on li:has-text('Salaried')
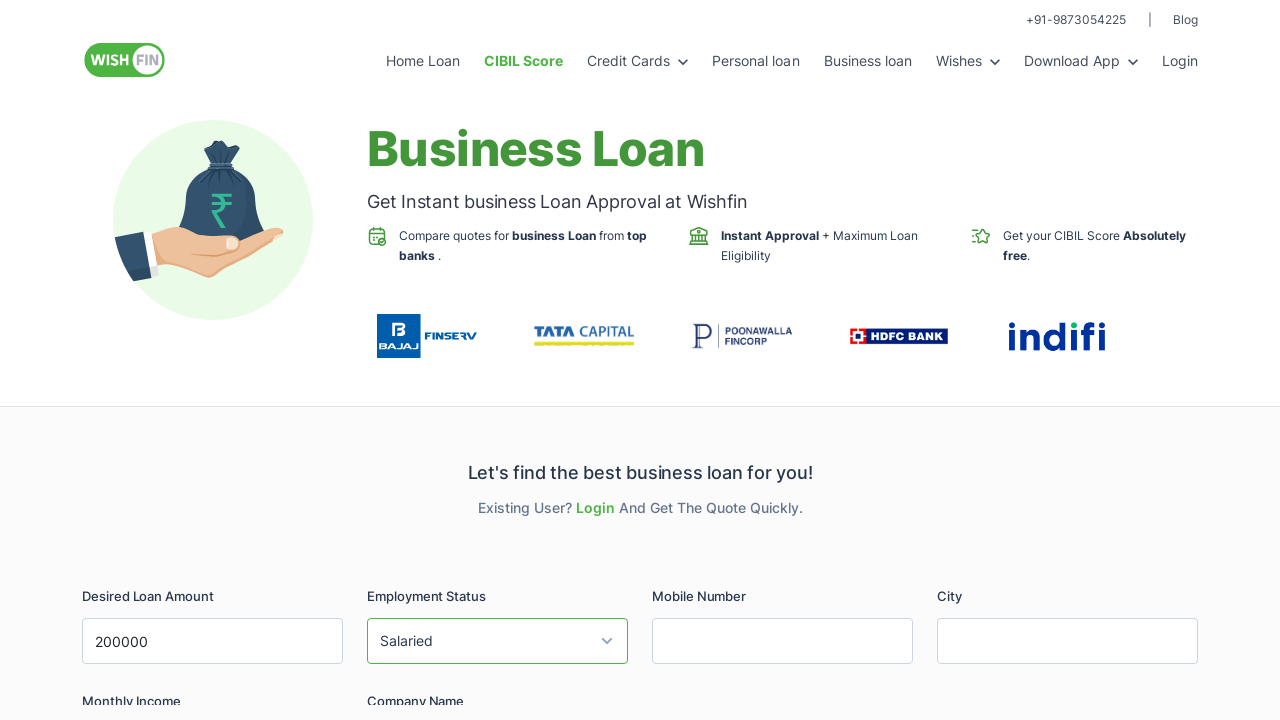

Filled mobile number field with 9876543210 on #MobileNo
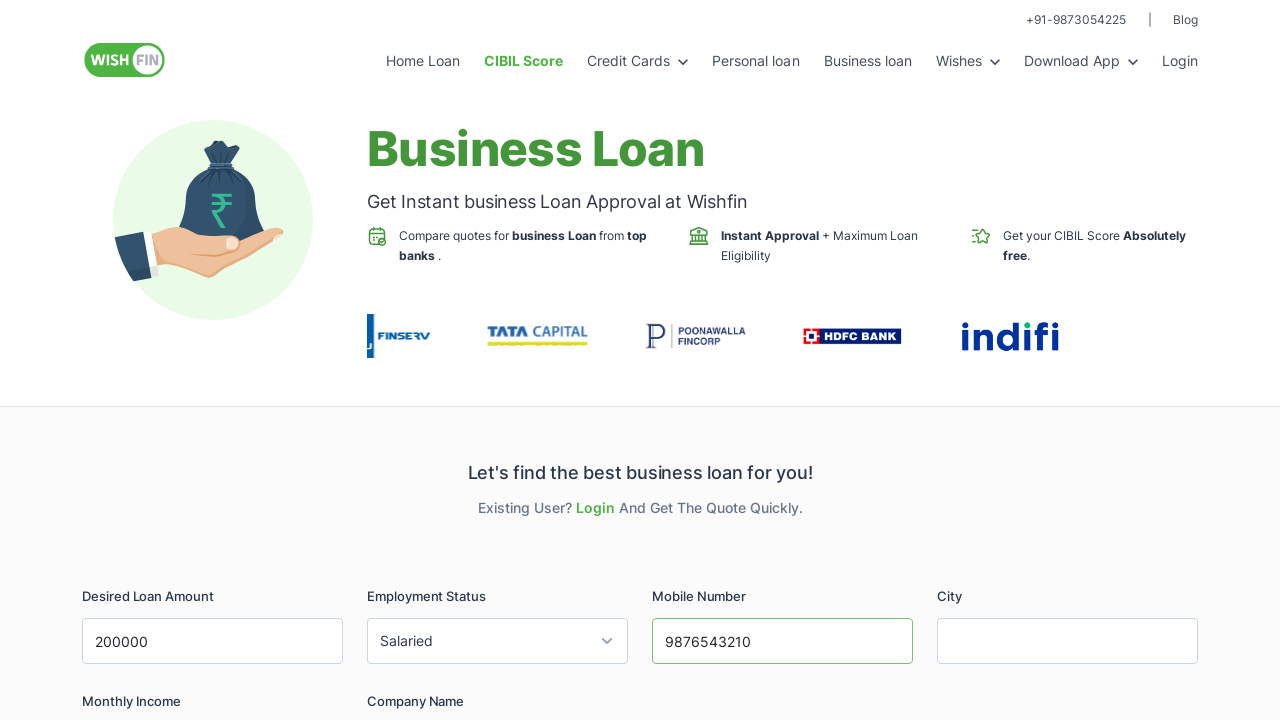

Filled city field with Noida on #City
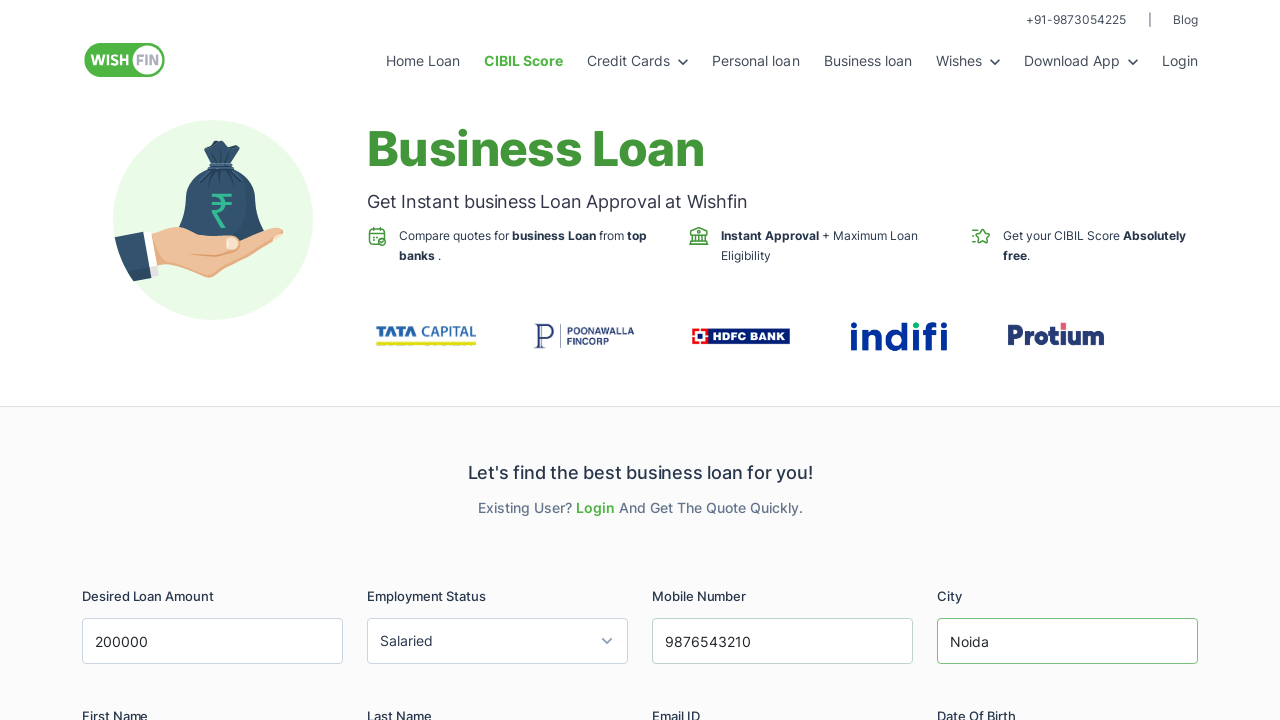

Filled first name field with Rohan on #FirstName
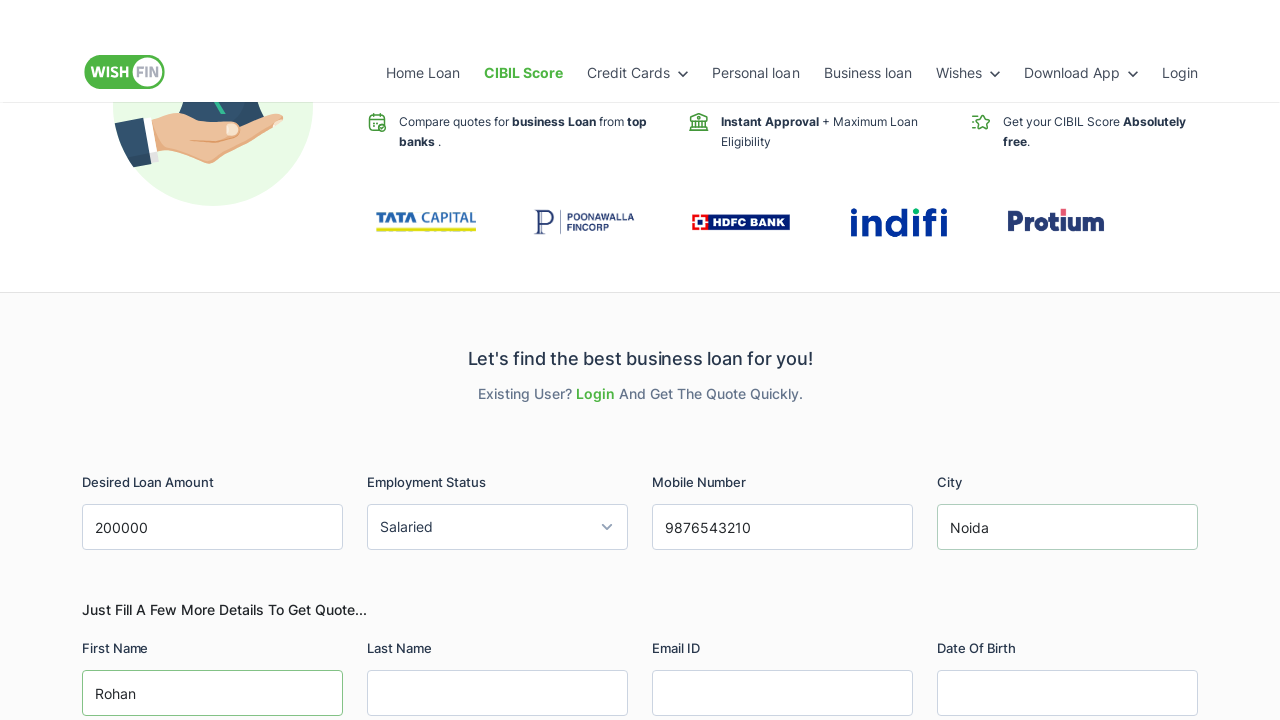

Filled last name field with Rexwal on #LastName
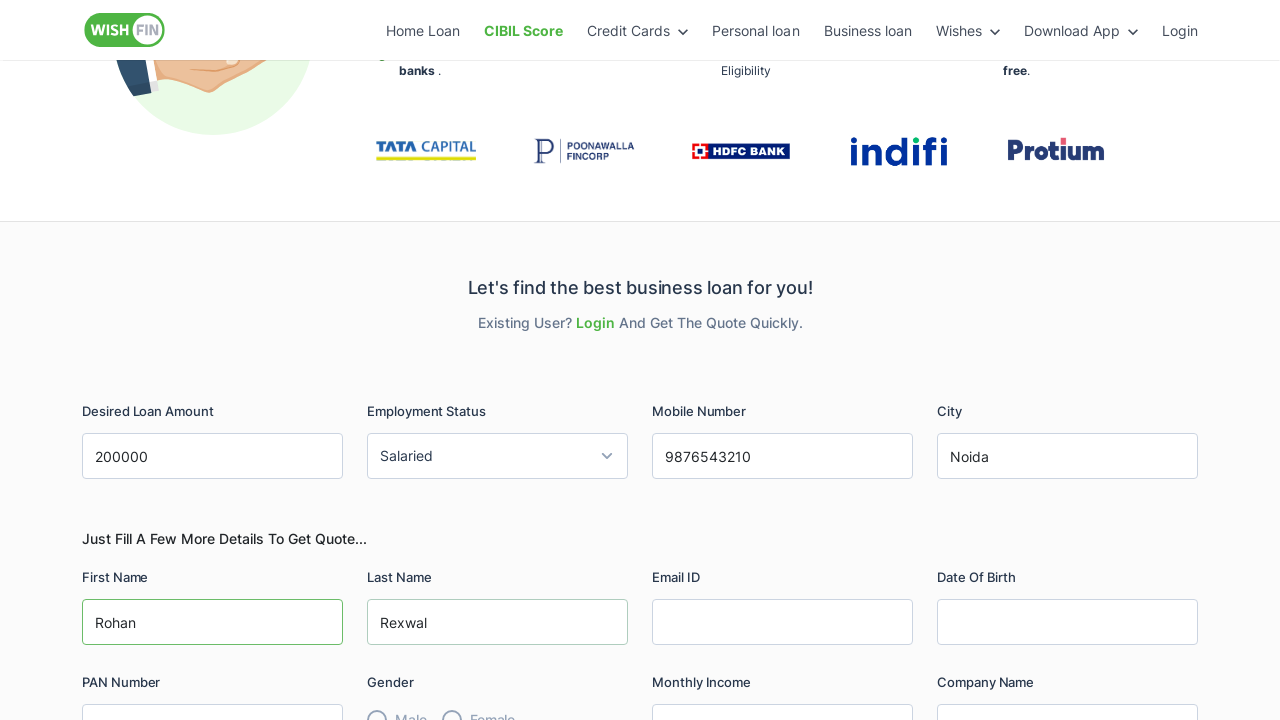

Filled email field with testloan2024@example.com on #EmailID
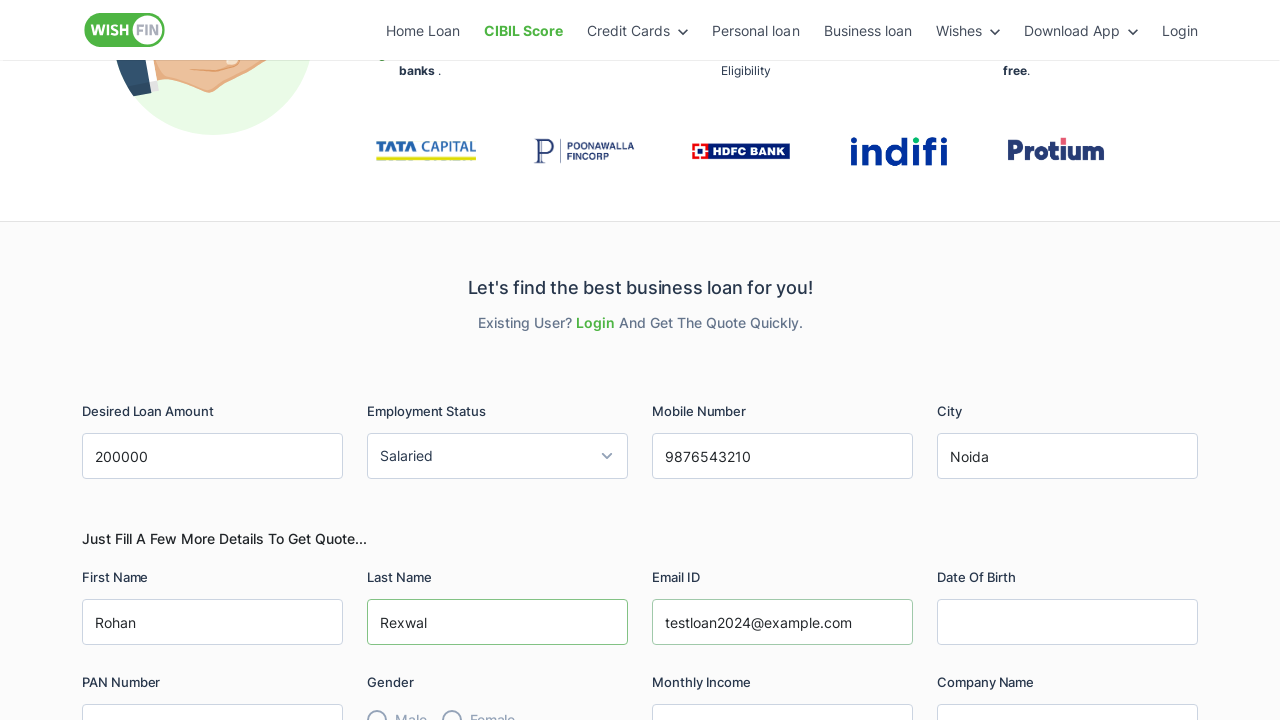

Clicked date of birth field to open datepicker at (1068, 622) on #DOB
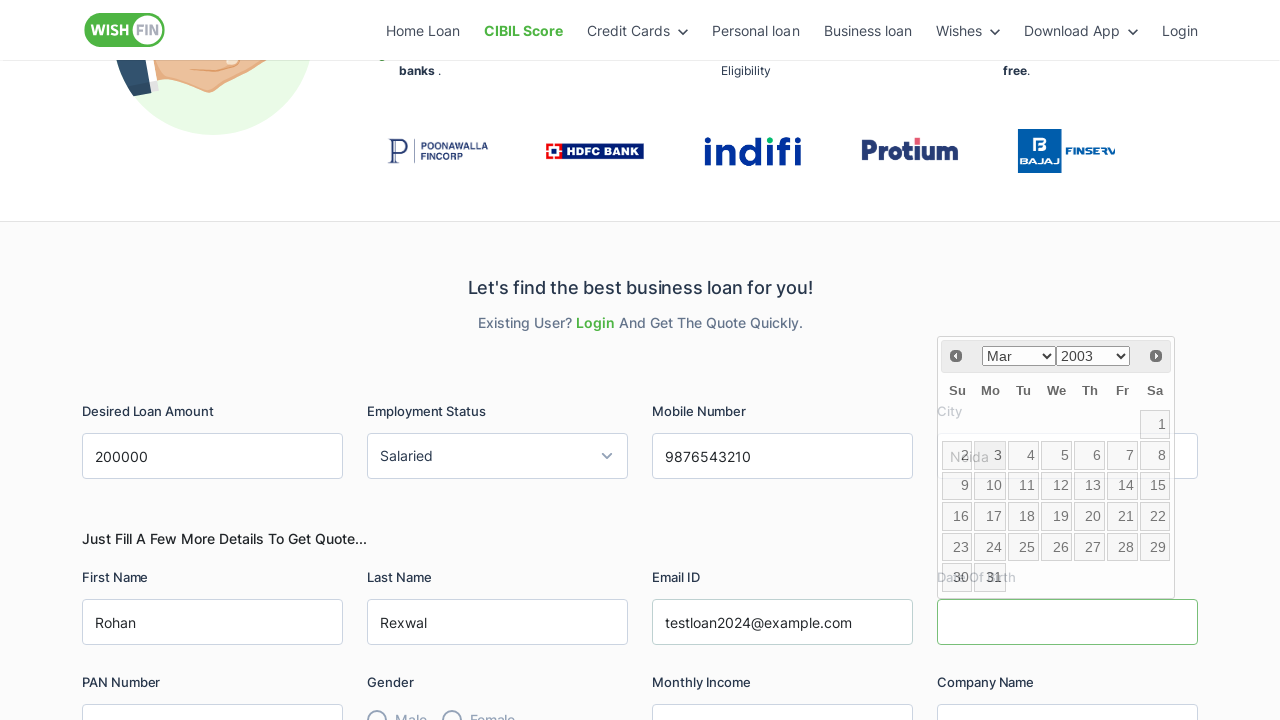

Date picker loaded with year selector
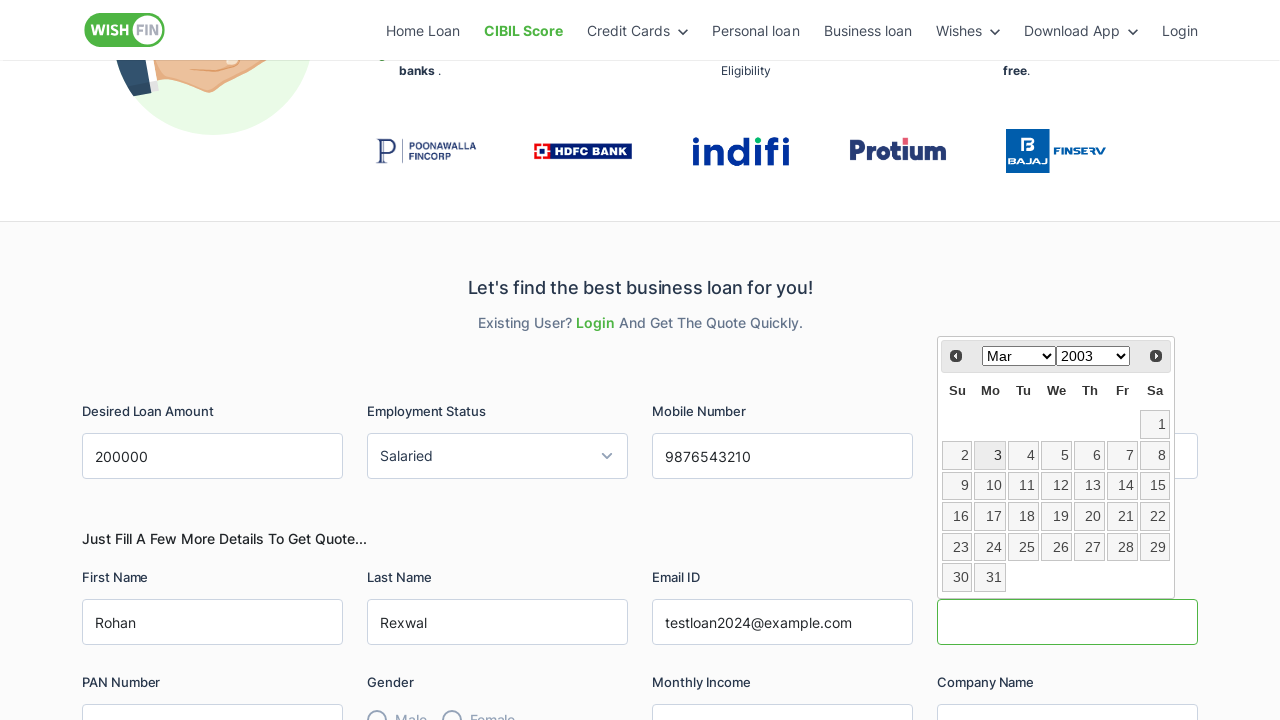

Selected year 1996 from date picker on .ui-datepicker-year
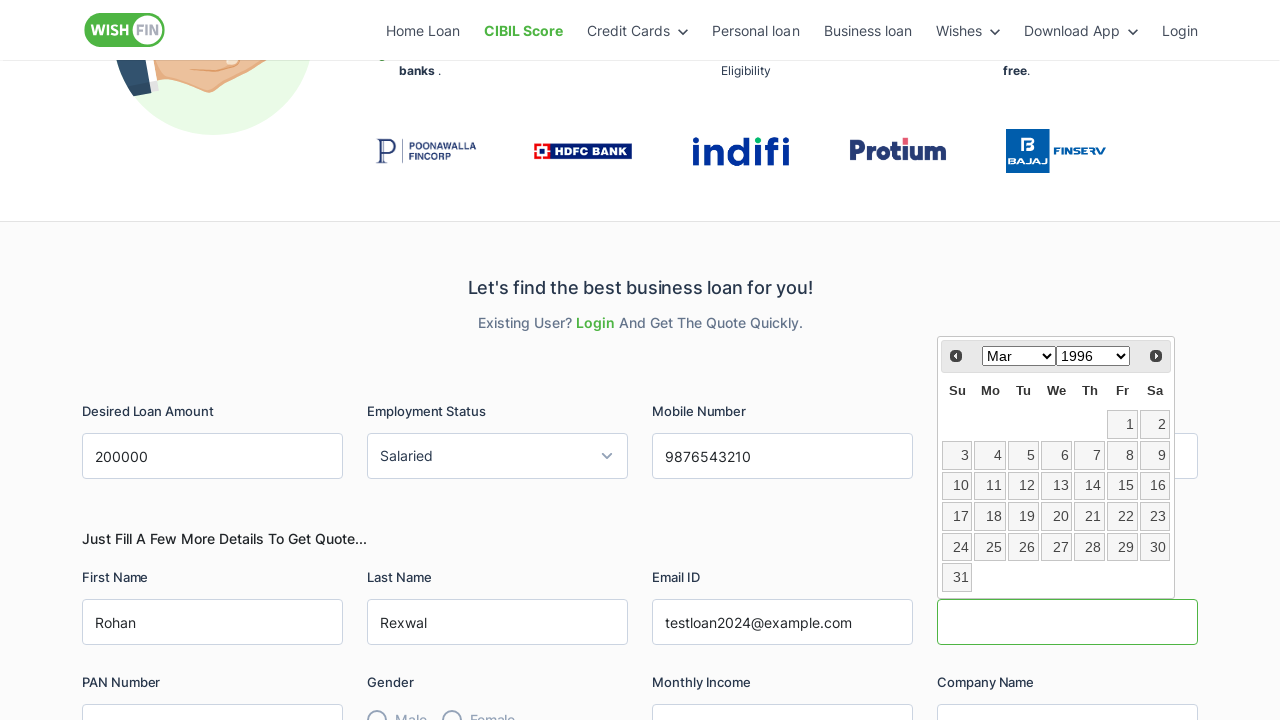

Selected month October from date picker on .ui-datepicker-month
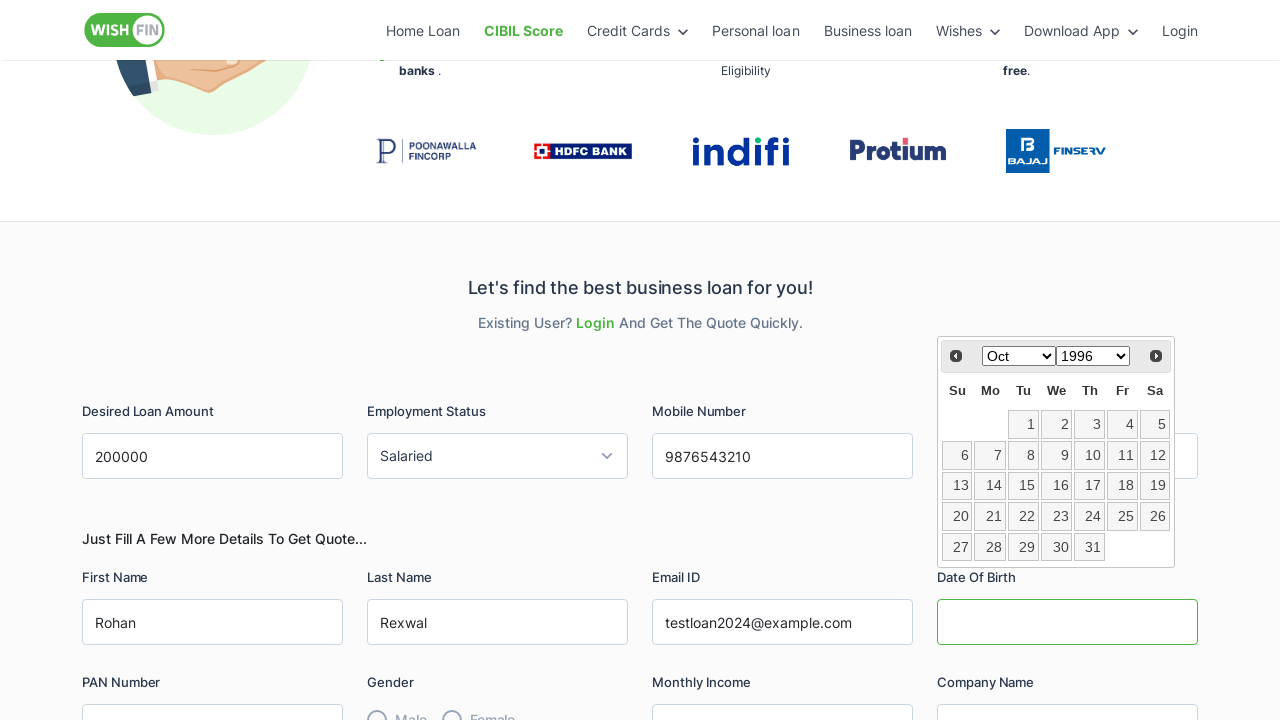

Selected day 15 from date picker at (1023, 486) on xpath=//a[text()='15']
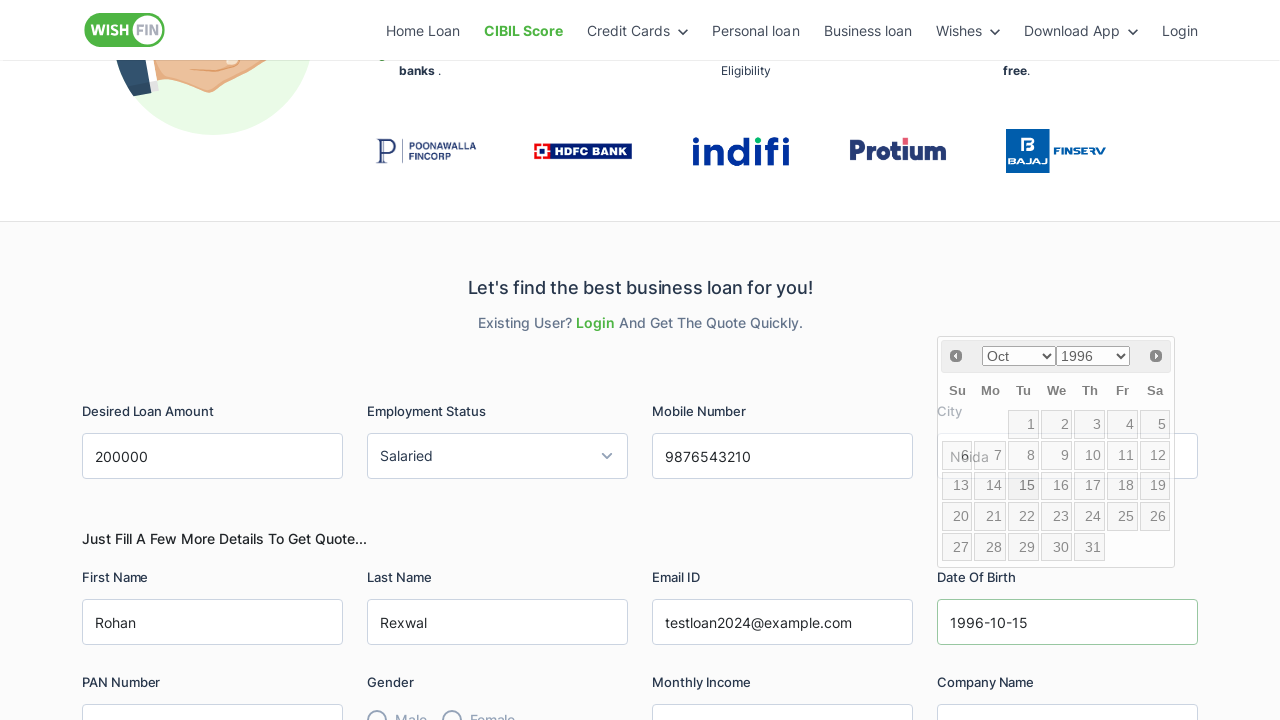

Filled PAN card field with ABCDI3348Q on #PANcard
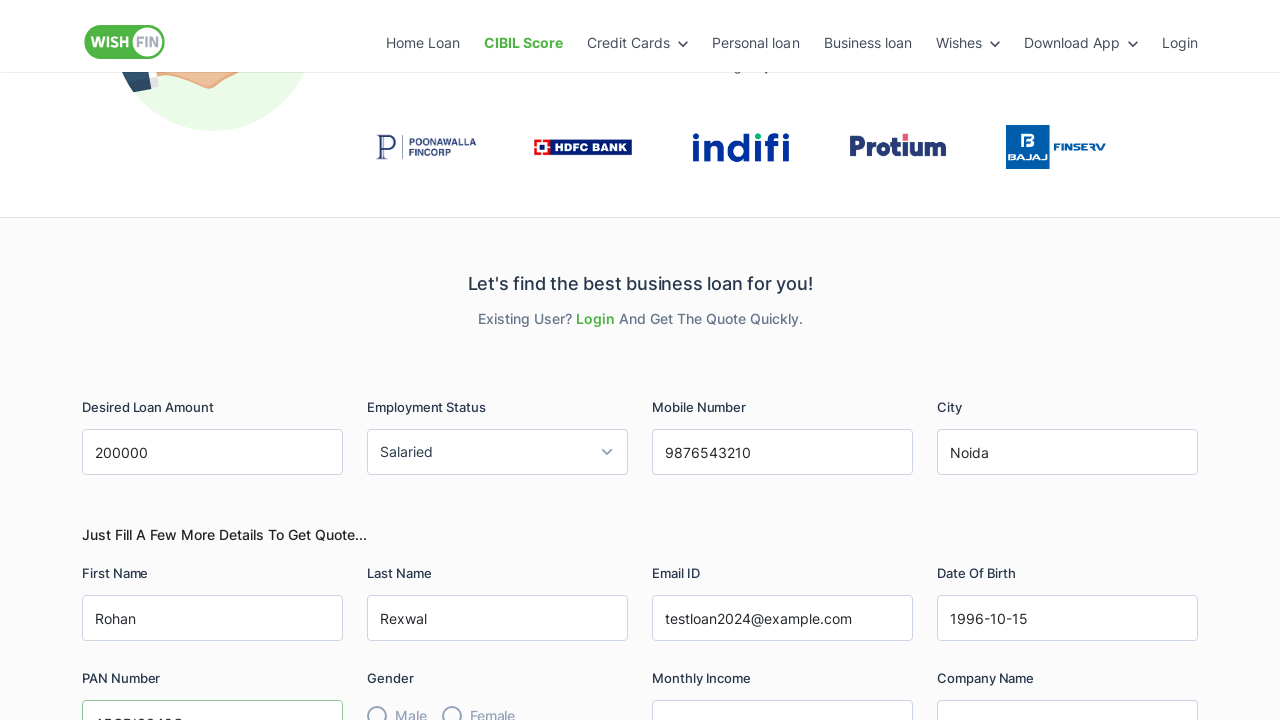

Clicked gender field at (374, 703) on #gender
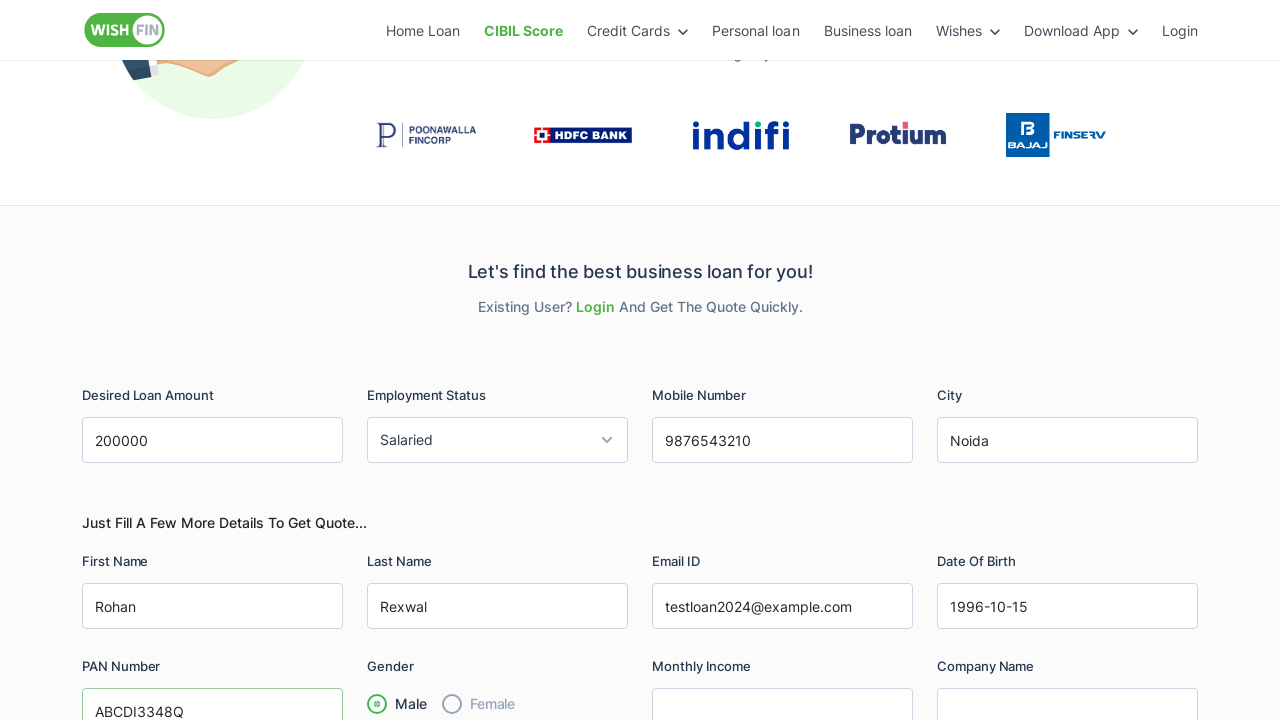

Filled monthly income field with 30000 on #MonthlyIncome
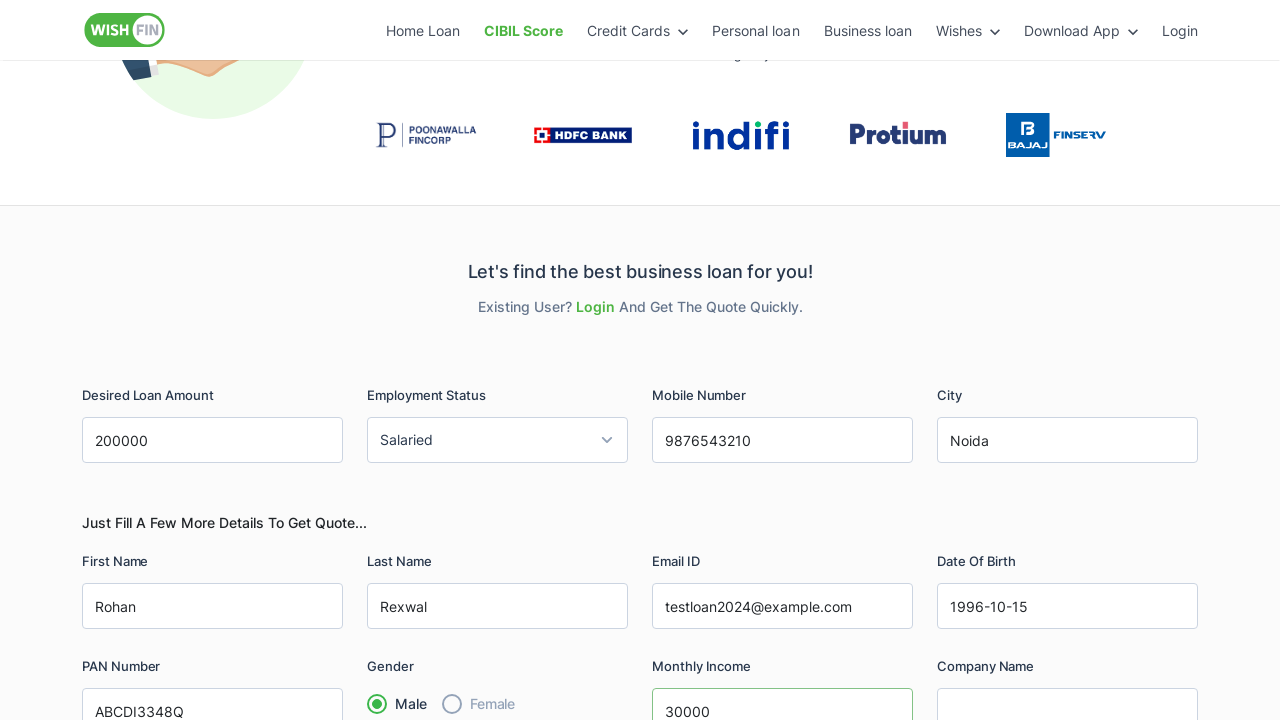

Filled company name field with TechCorp Solutions on #CompanyName
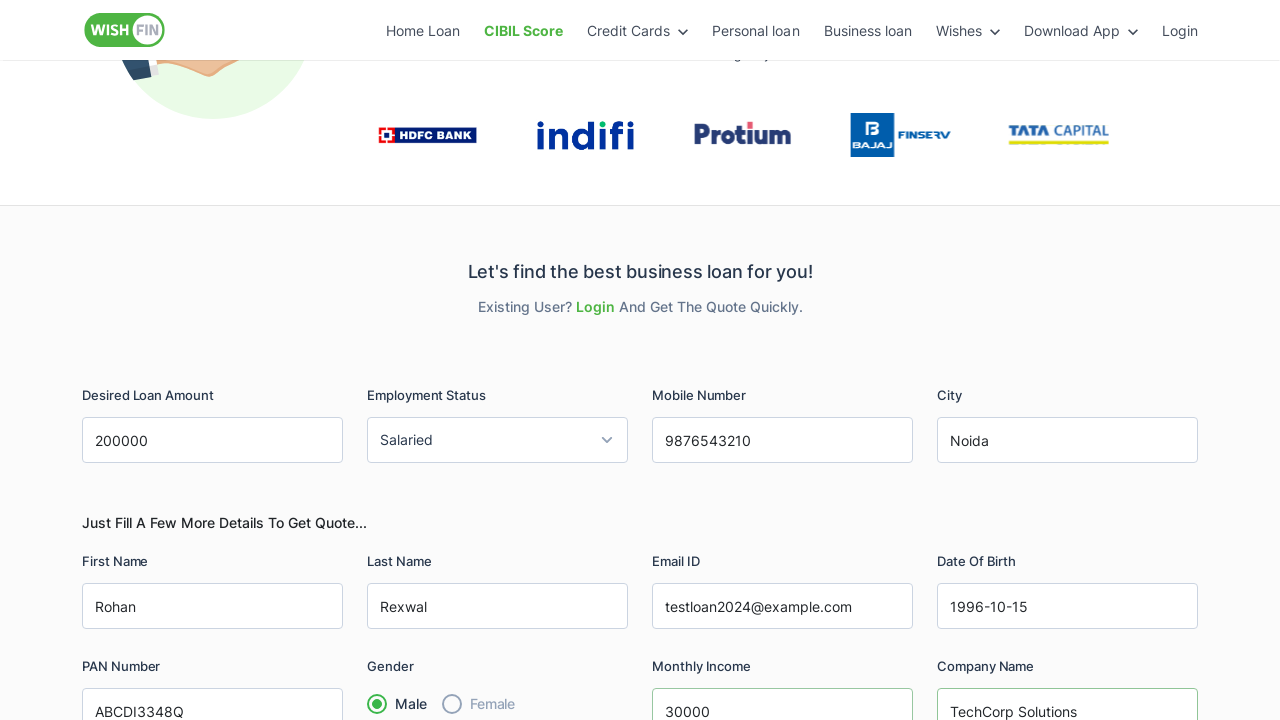

Clicked accept checkbox
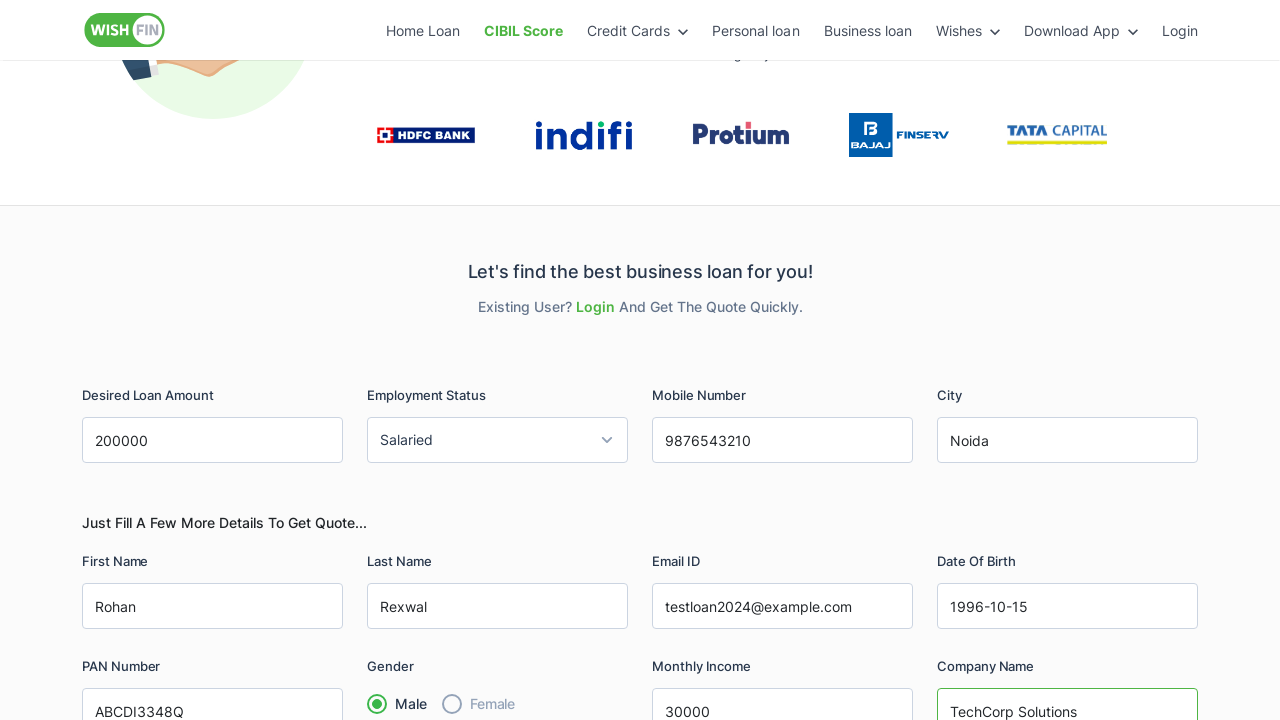

Clicked submit button to submit business loan application
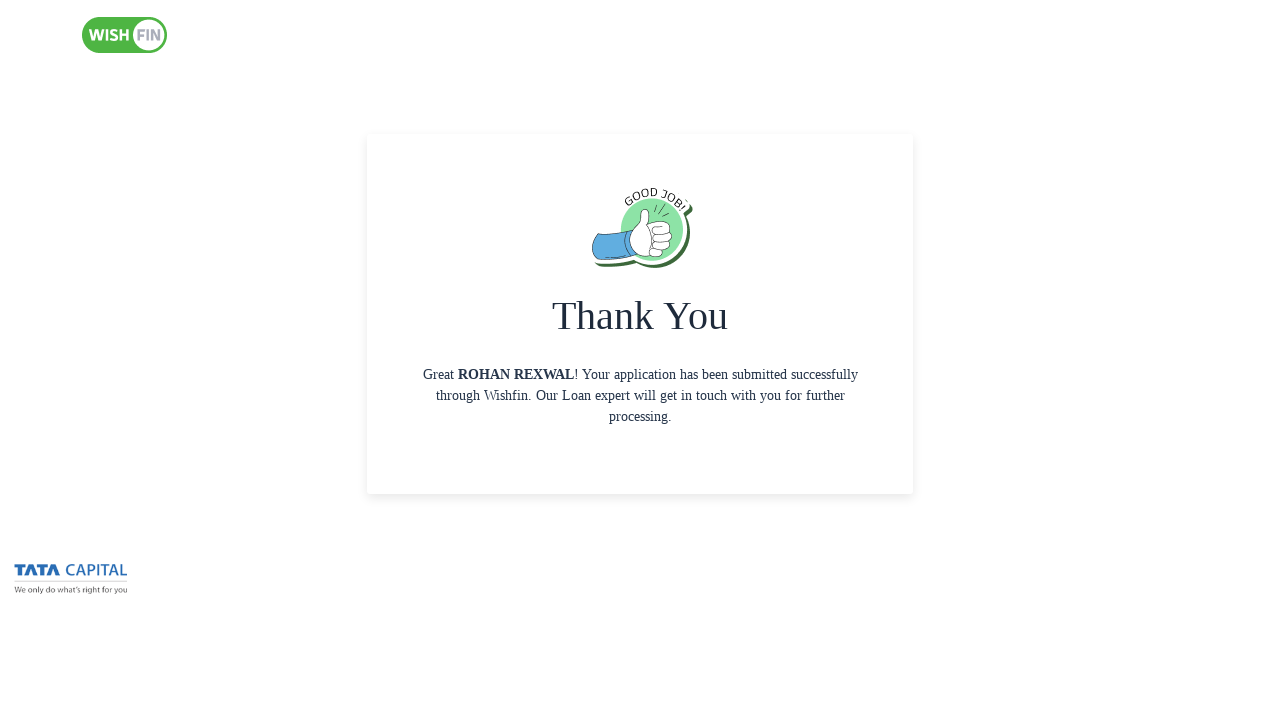

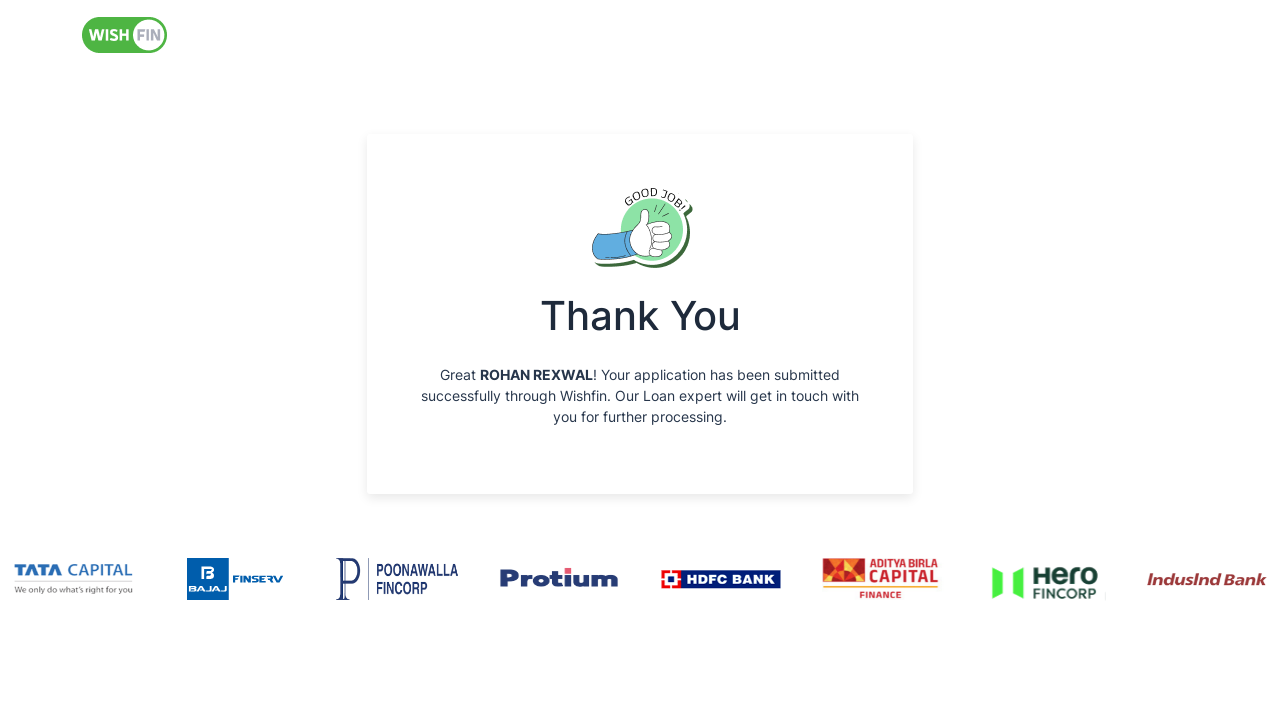